Tests password reset functionality by navigating to forgot password page and submitting email

Starting URL: https://platform.futurenation.gov.bd/

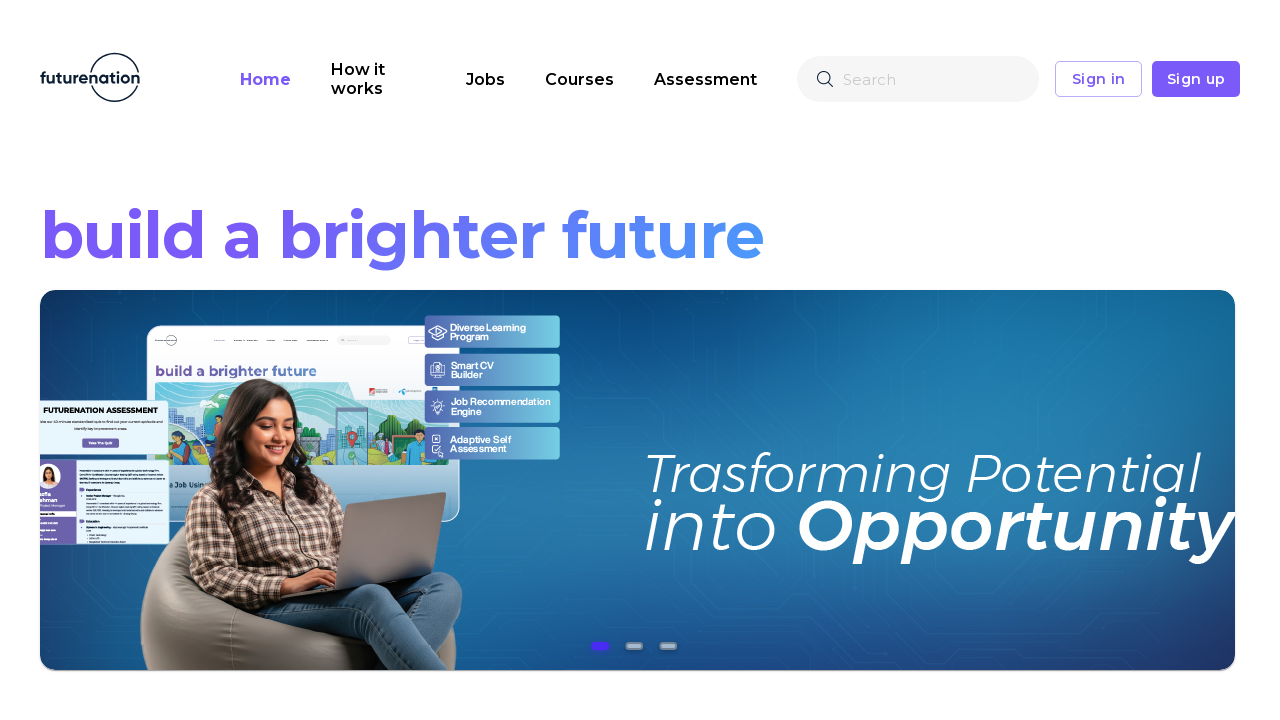

Clicked sign in button at (1099, 79) on xpath=/html/body/div[2]/div/div/header/div/div/div/button
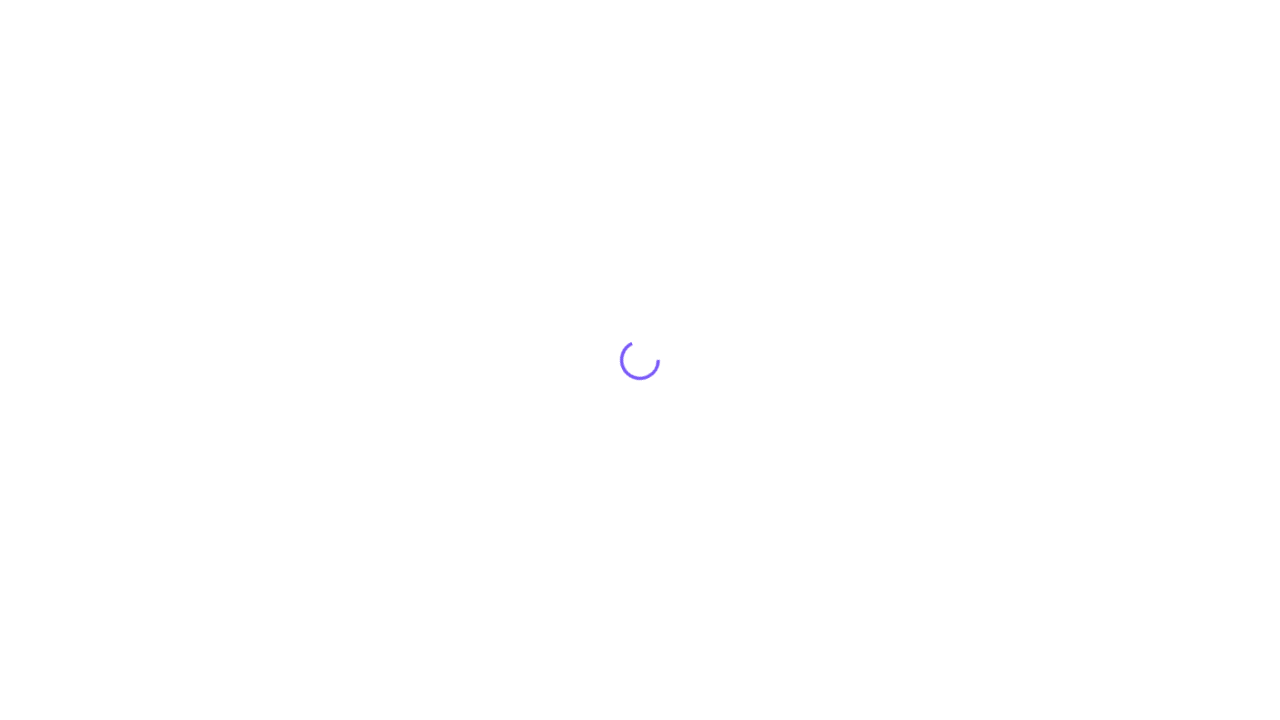

Clicked forgot password link at (777, 523) on xpath=/html/body/div/div/div/div/div/div/div[1]/form/div[3]/div/div/div/span/a
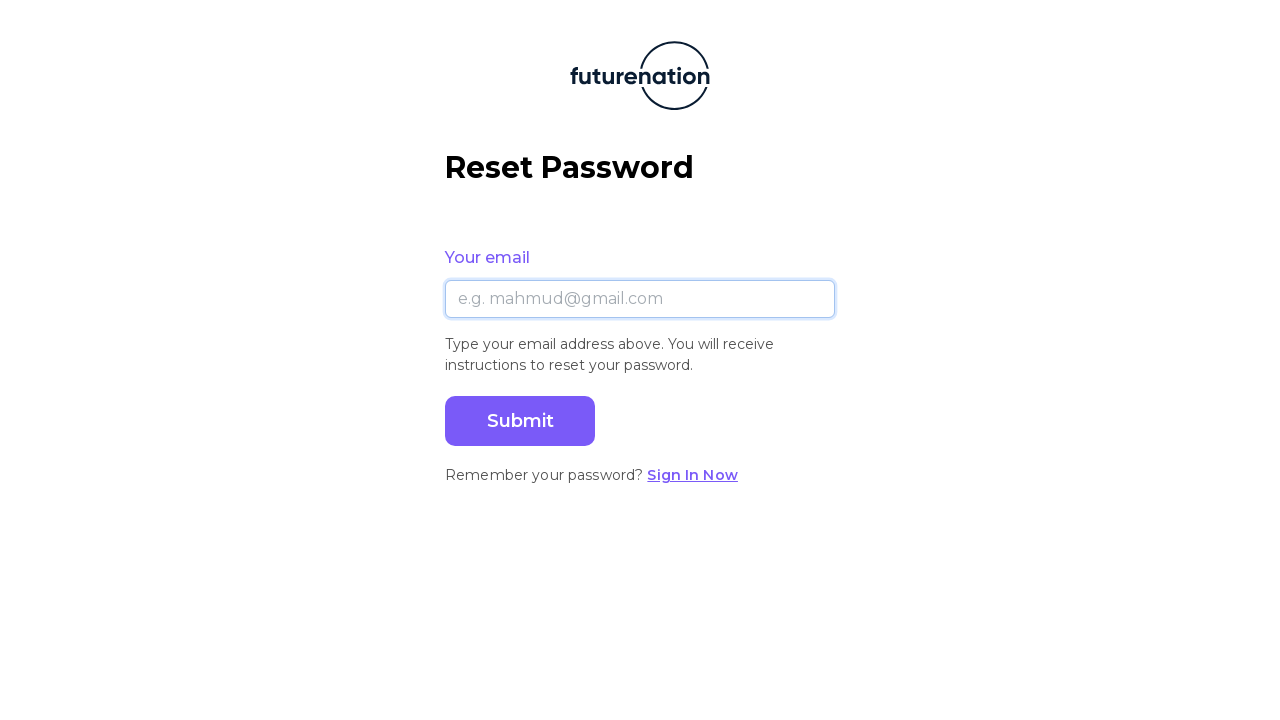

Filled email field with 'testuser456@example.com' for password reset on #username
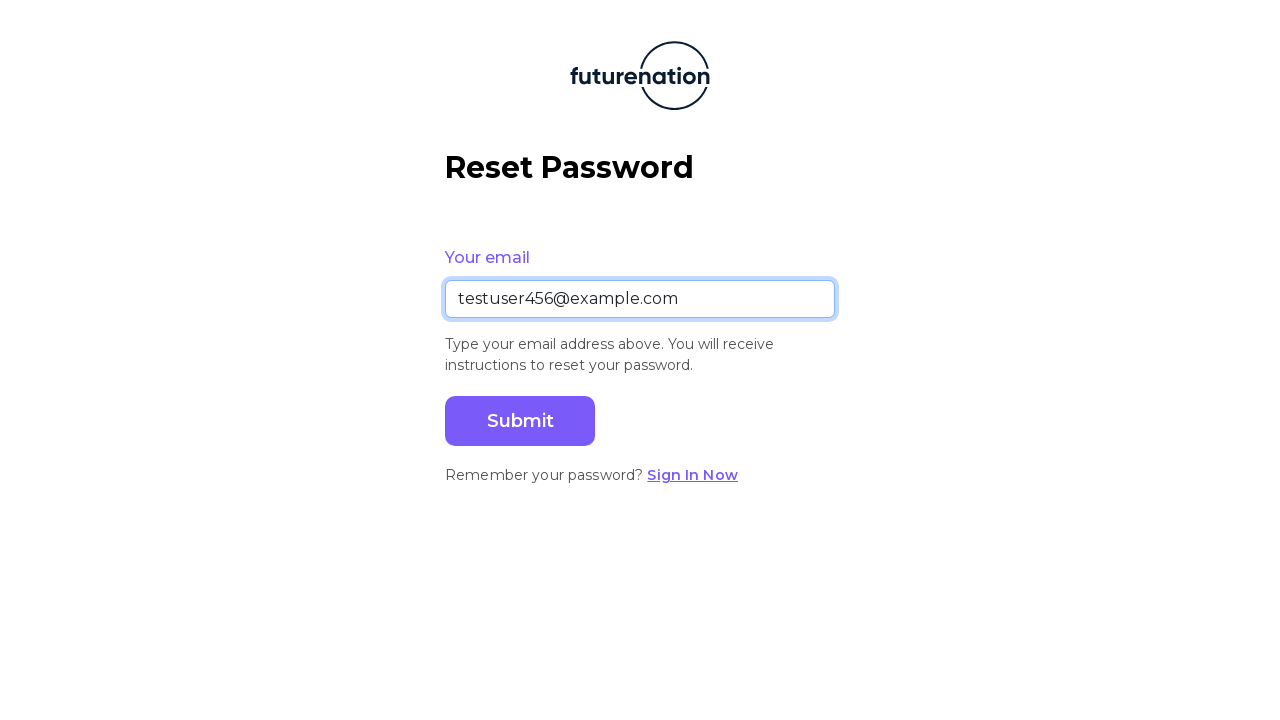

Submitted password reset request at (520, 421) on xpath=/html/body/div/div/div/div/div/div[1]/div/form/div[2]/div/input
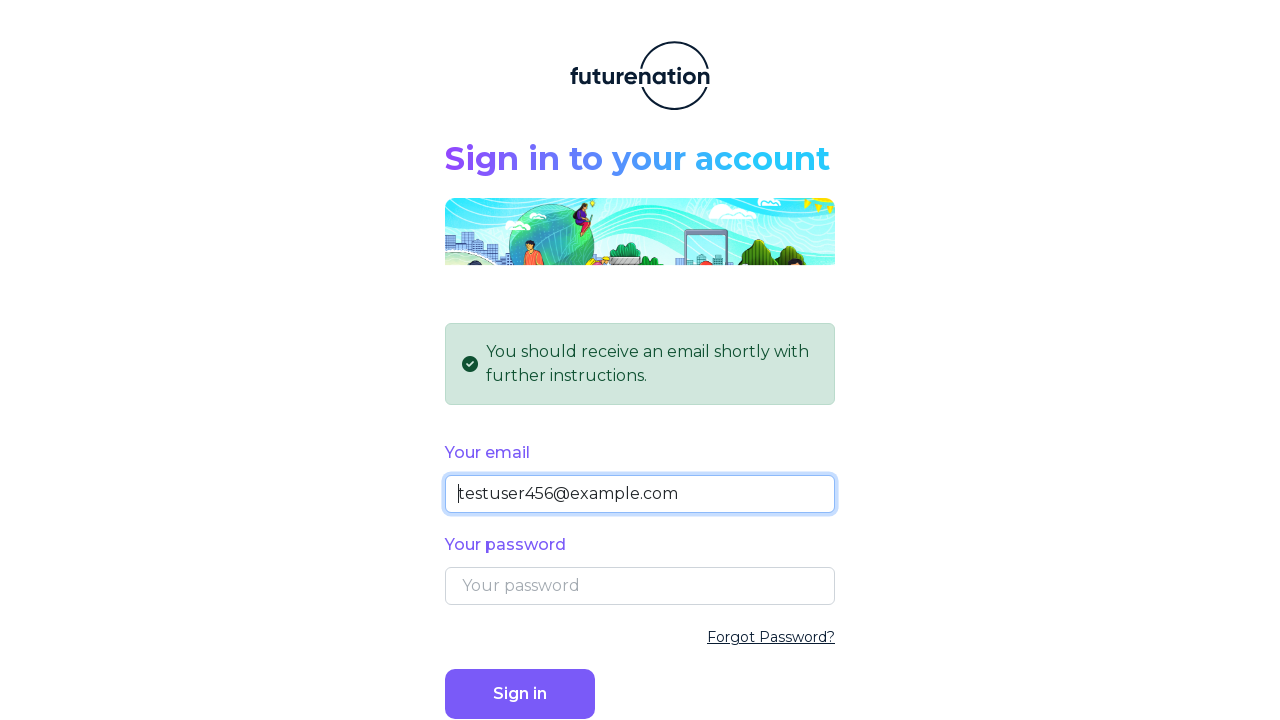

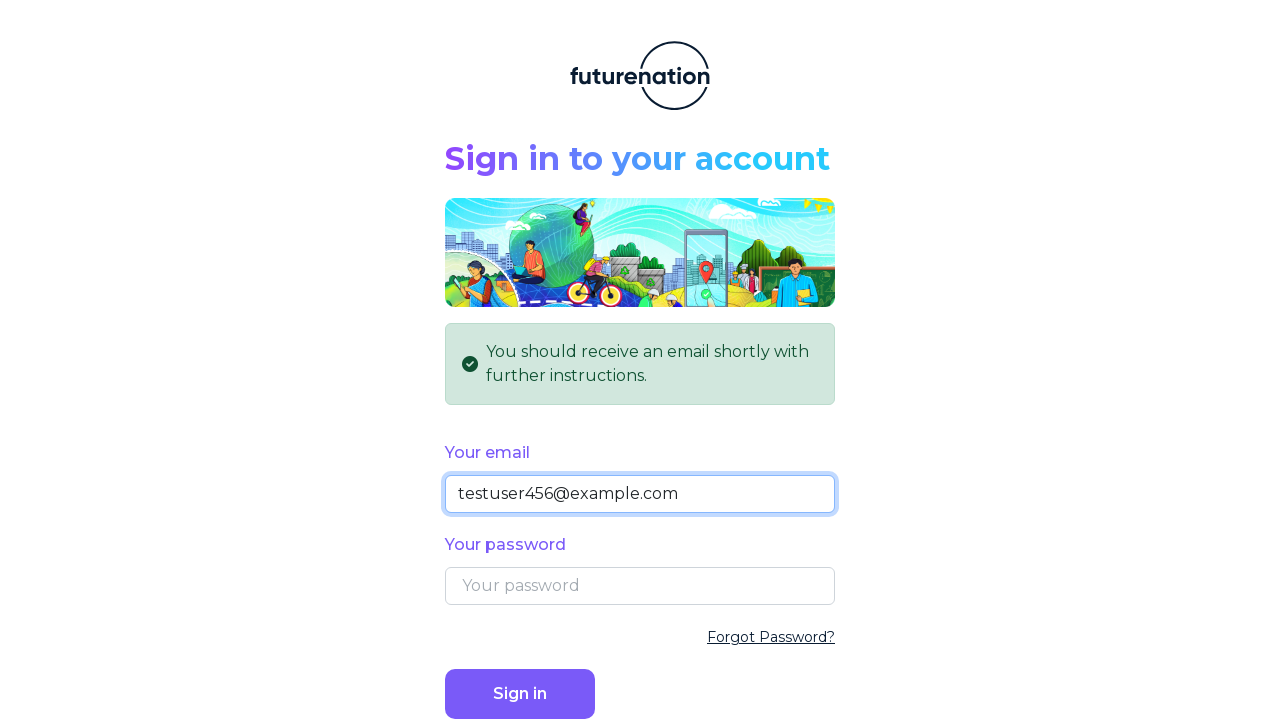